Tests the add/remove elements functionality by clicking the add button 5 times to add elements, then verifies the added elements are present on the page

Starting URL: http://the-internet.herokuapp.com/add_remove_elements/

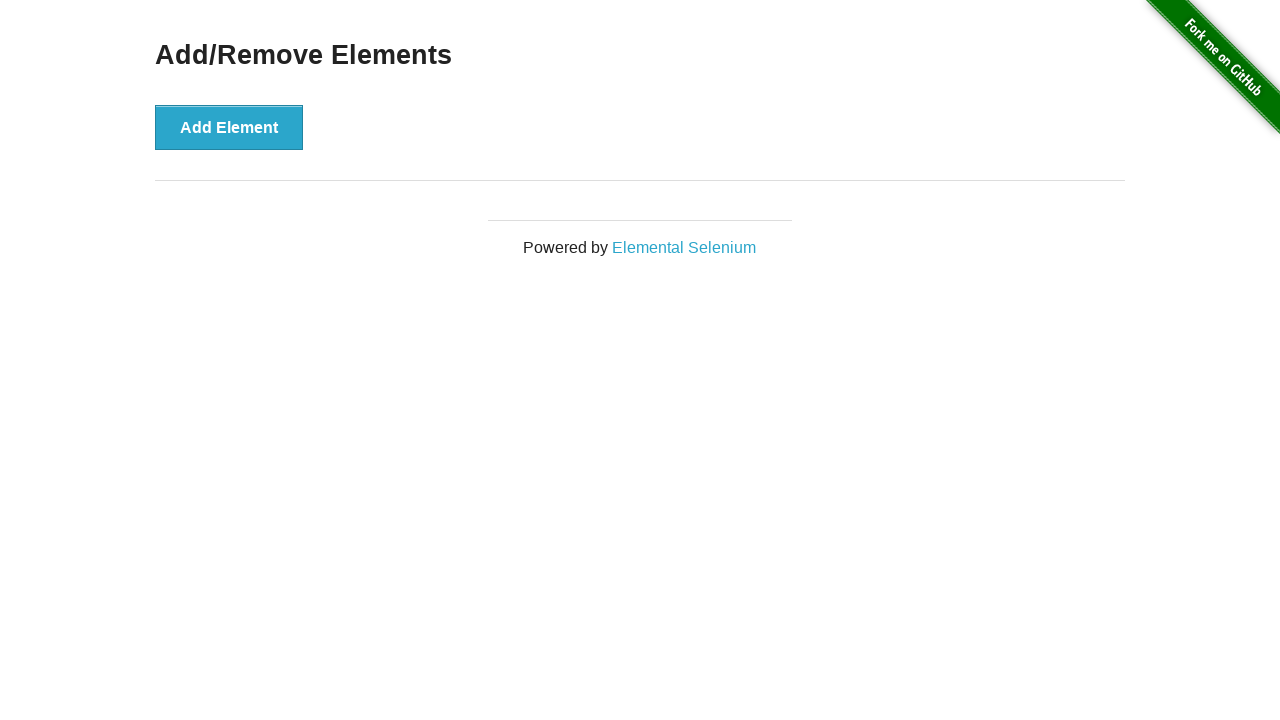

Navigated to add/remove elements page
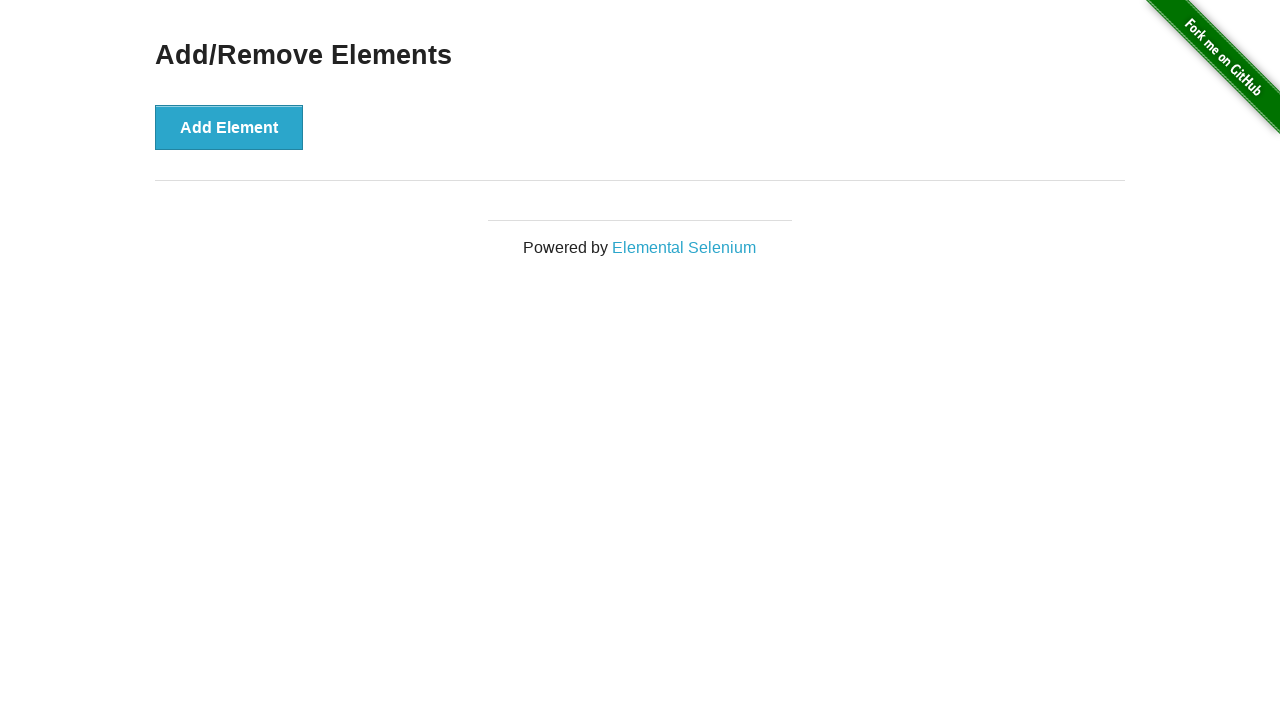

Clicked 'Add Element' button (click 1 of 5) at (229, 127) on button
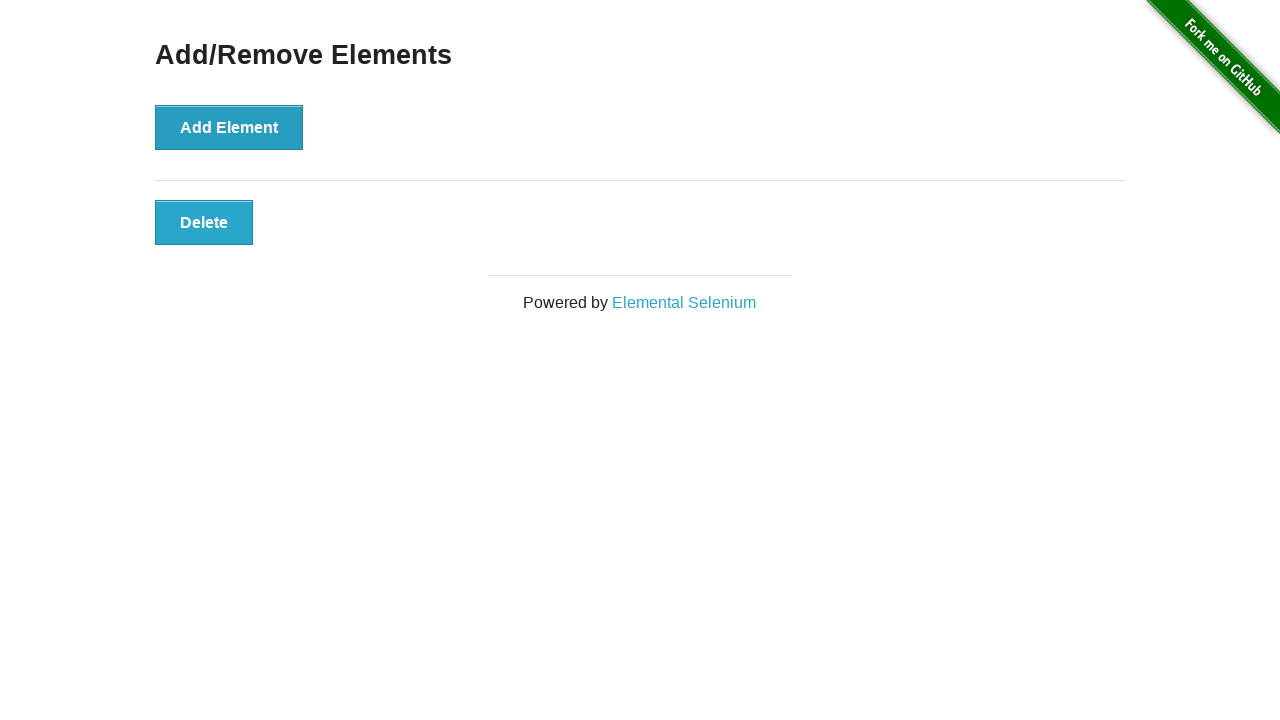

Clicked 'Add Element' button (click 2 of 5) at (229, 127) on button
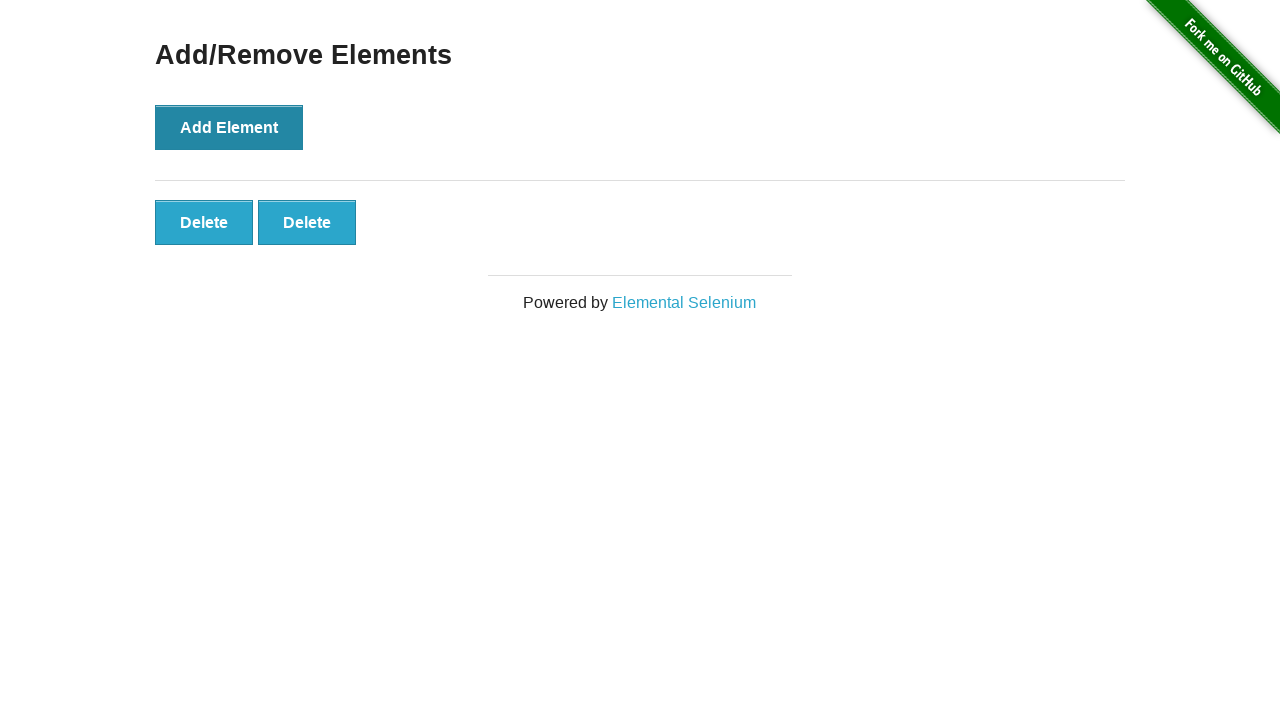

Clicked 'Add Element' button (click 3 of 5) at (229, 127) on button
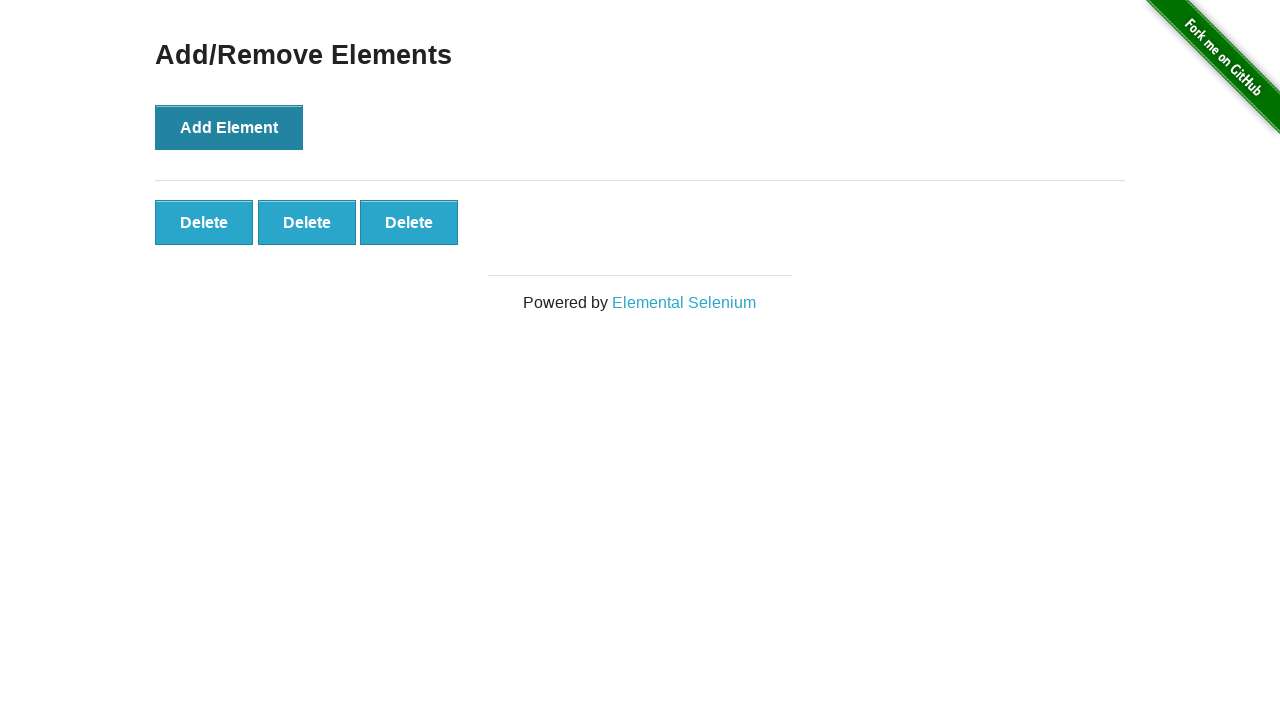

Clicked 'Add Element' button (click 4 of 5) at (229, 127) on button
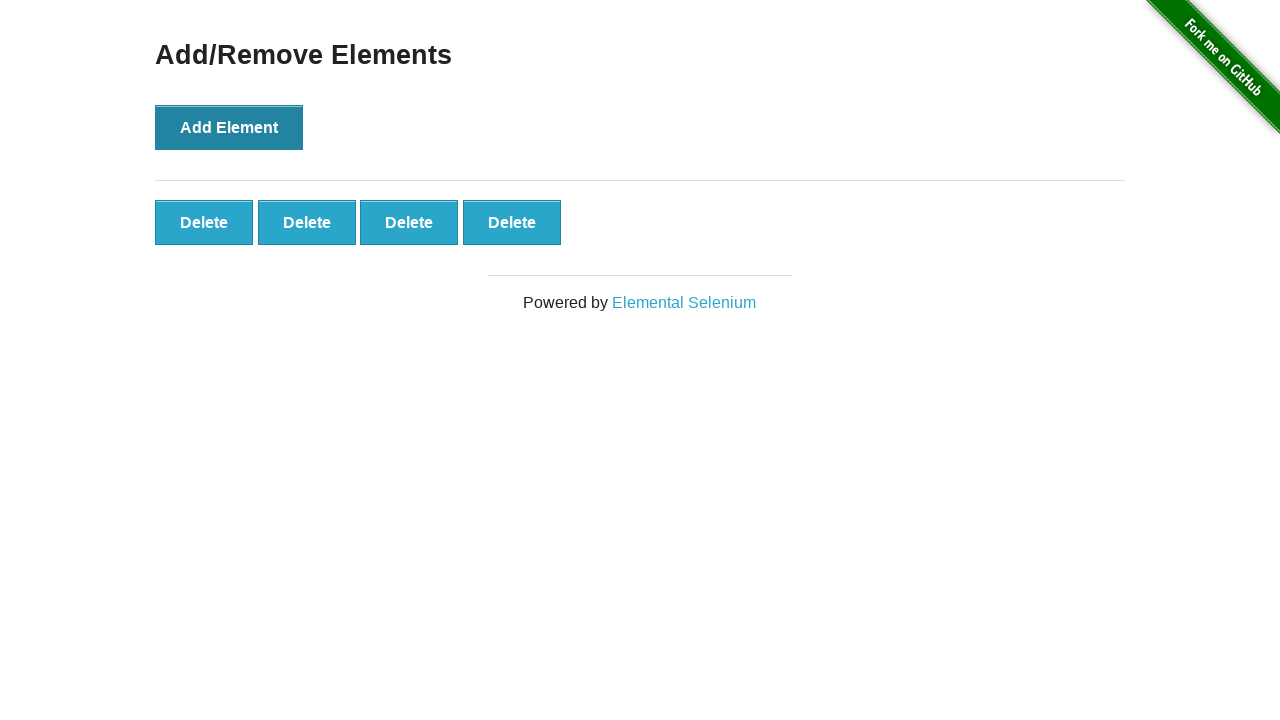

Clicked 'Add Element' button (click 5 of 5) at (229, 127) on button
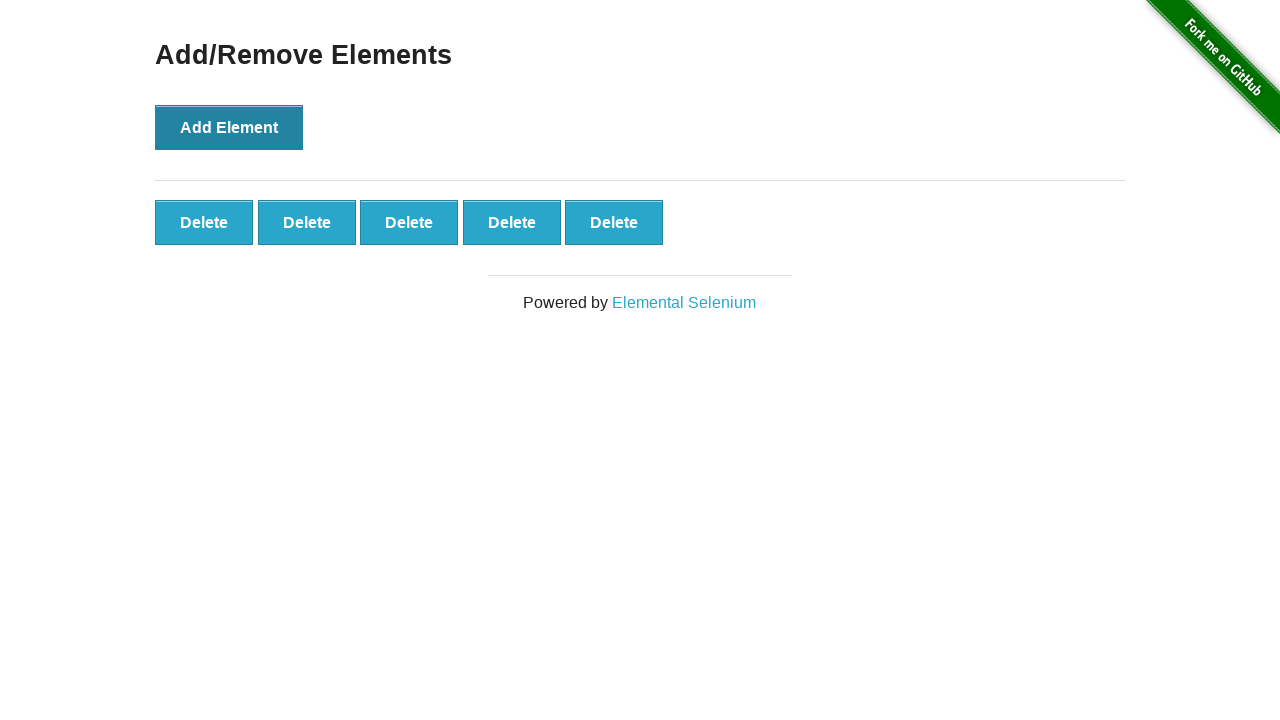

Waited for added elements to appear on page
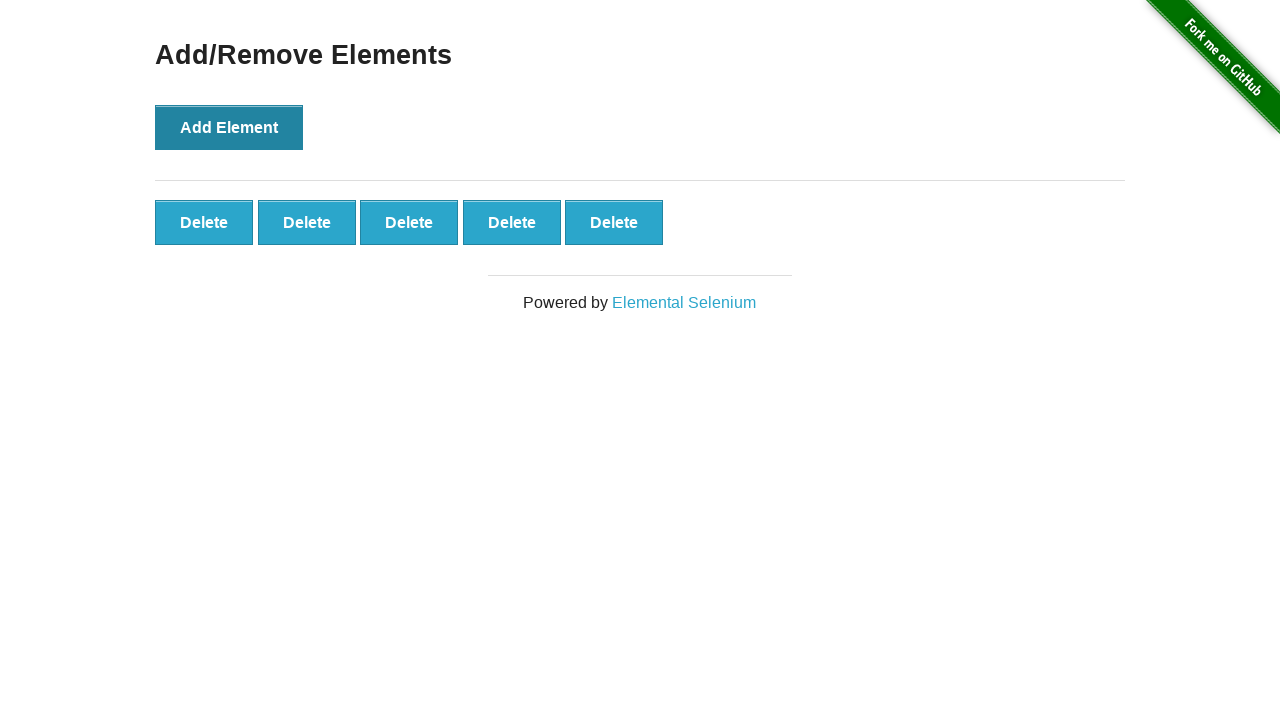

Verified all 5 elements were successfully added
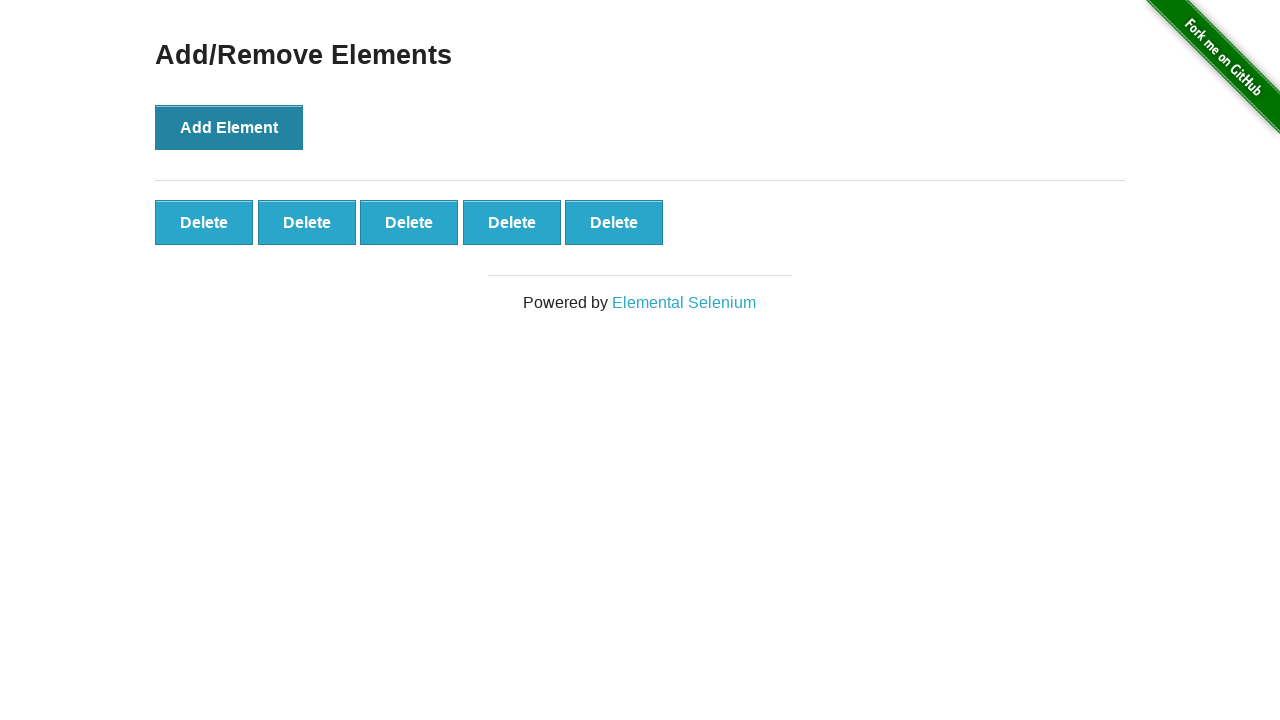

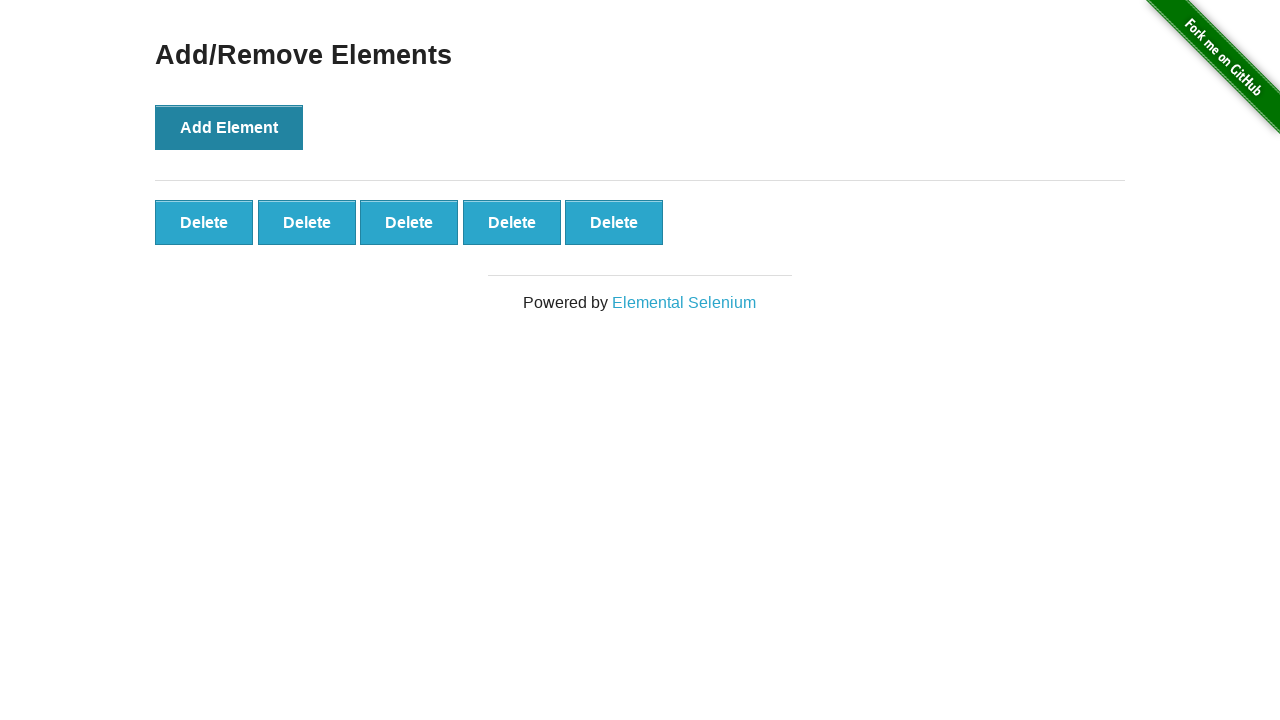